Tests the jQuery UI drag and drop functionality by dragging an element onto a droppable target, verifying the drop was successful, then navigating to the Slider page.

Starting URL: https://jqueryui.com/droppable/

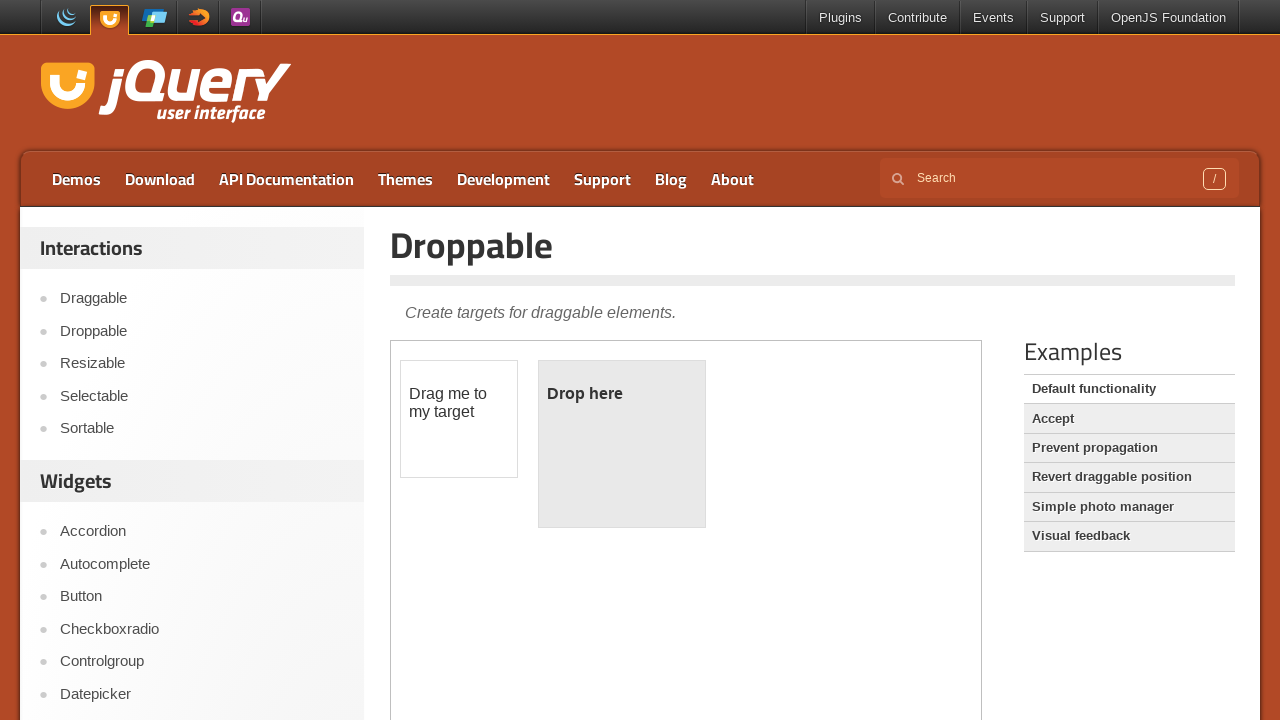

Located the demo iframe for drag and drop test
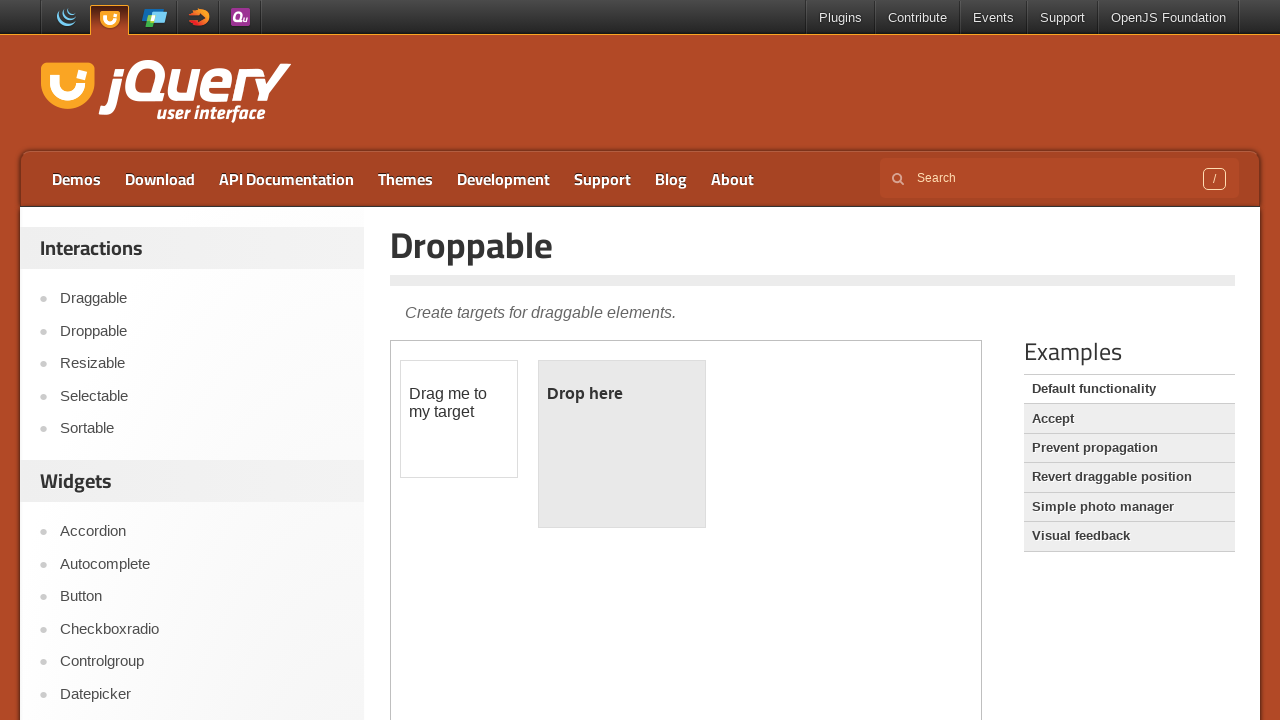

Located the draggable element
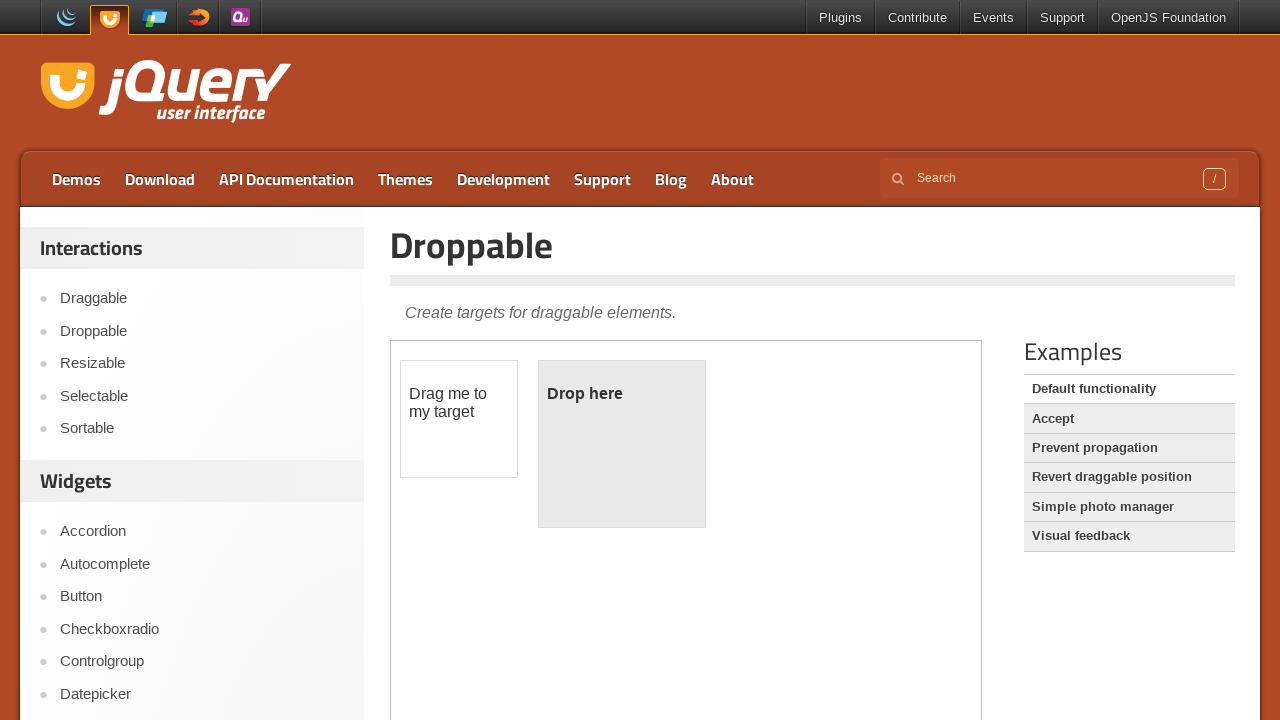

Located the droppable target element
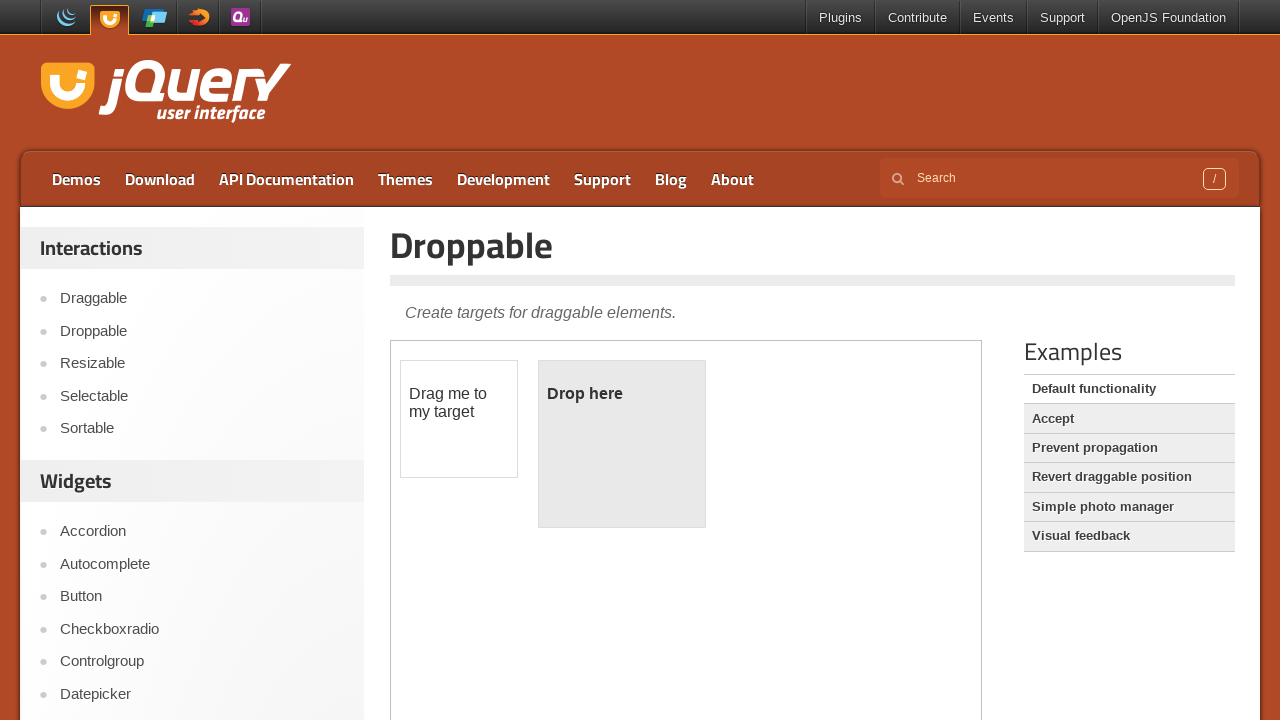

Dragged the element onto the droppable target at (622, 444)
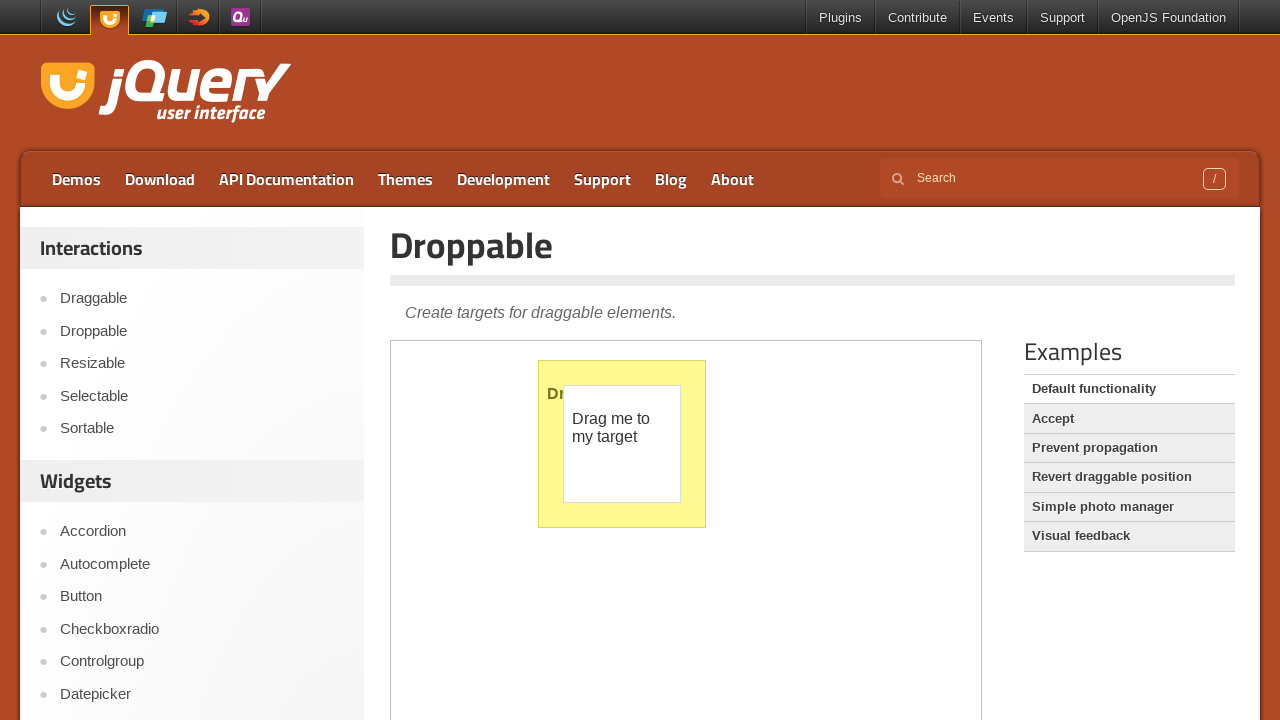

Verified drop was successful - droppable element updated
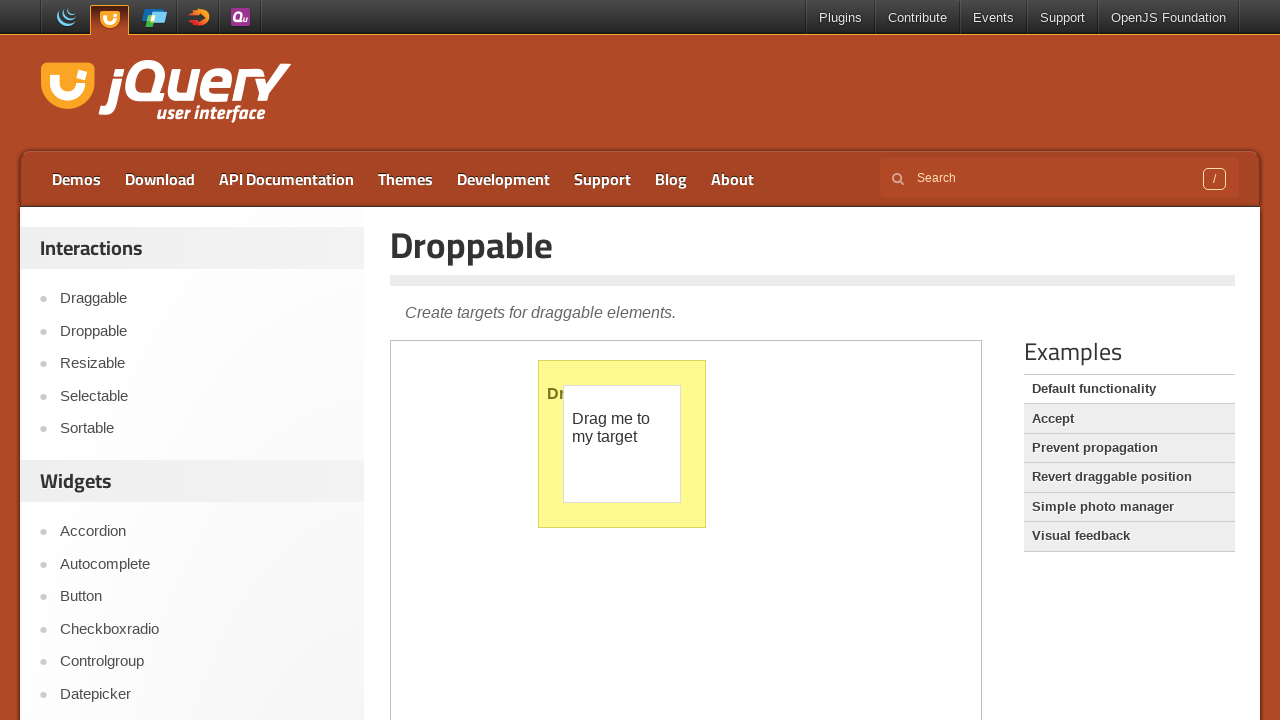

Clicked on Slider navigation link at (202, 361) on a:text('Slider')
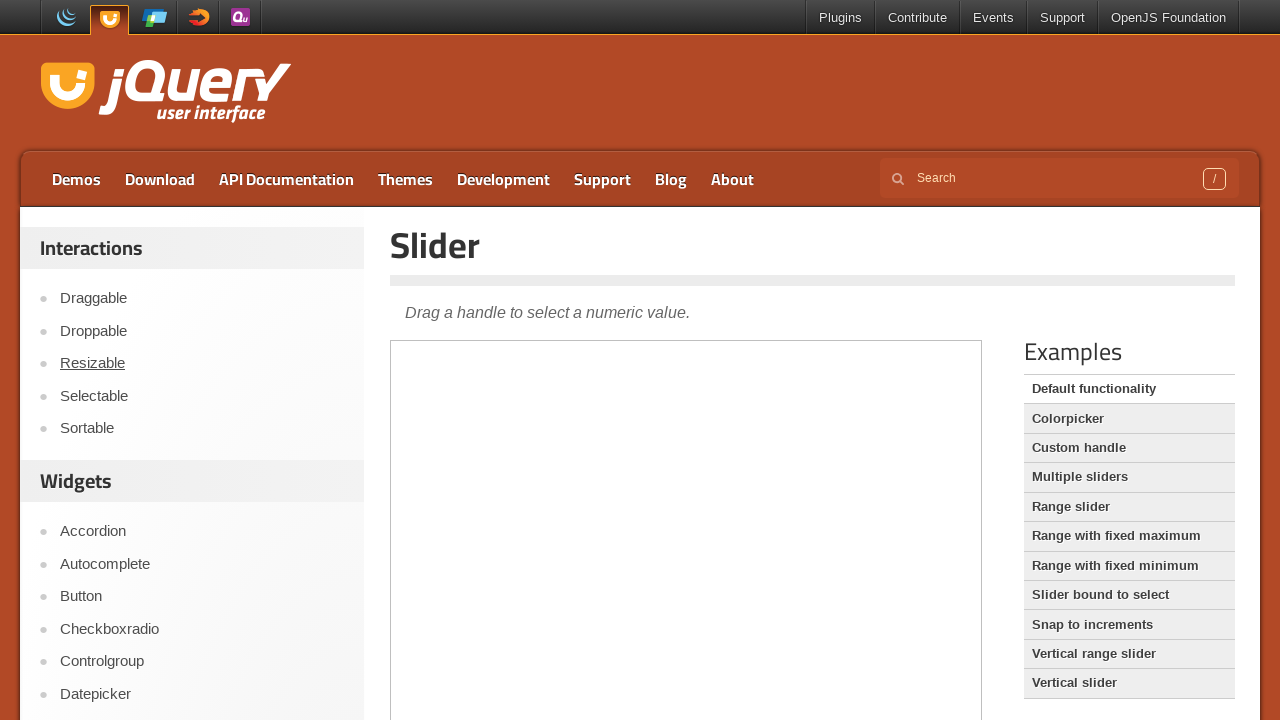

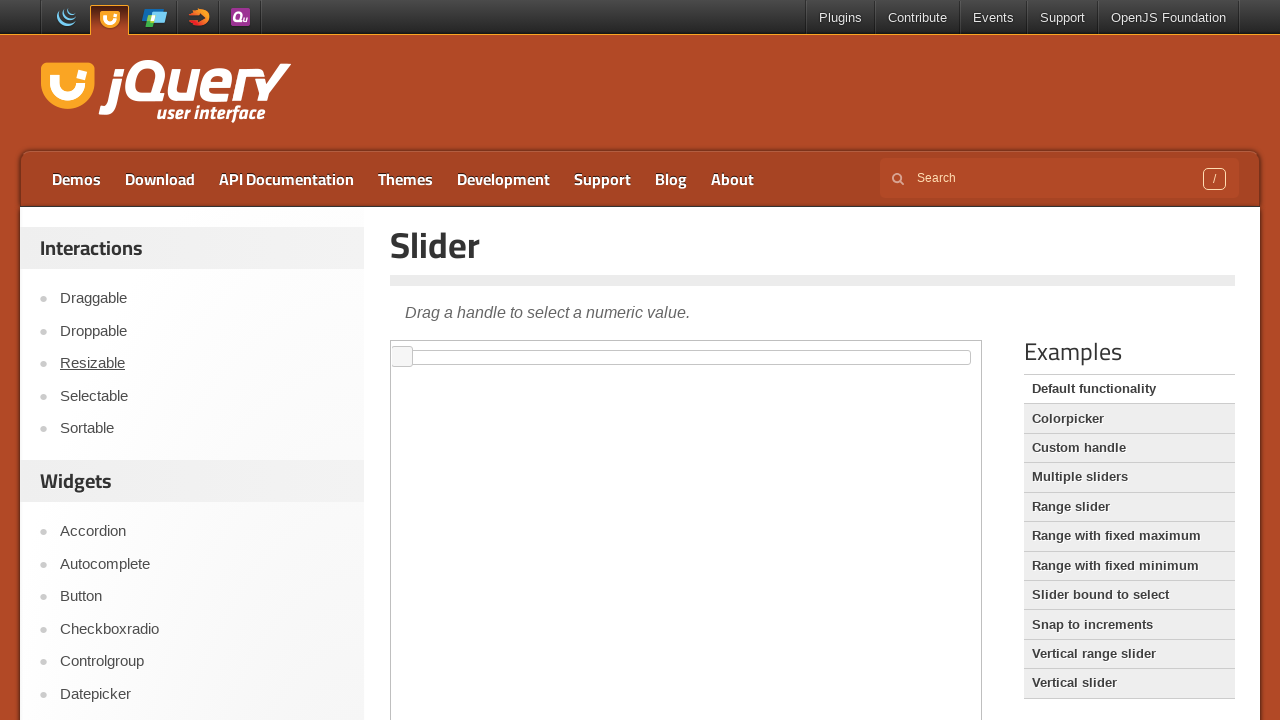